Tests handling of a delayed alert popup that appears after 5 seconds

Starting URL: https://demoqa.com/alerts

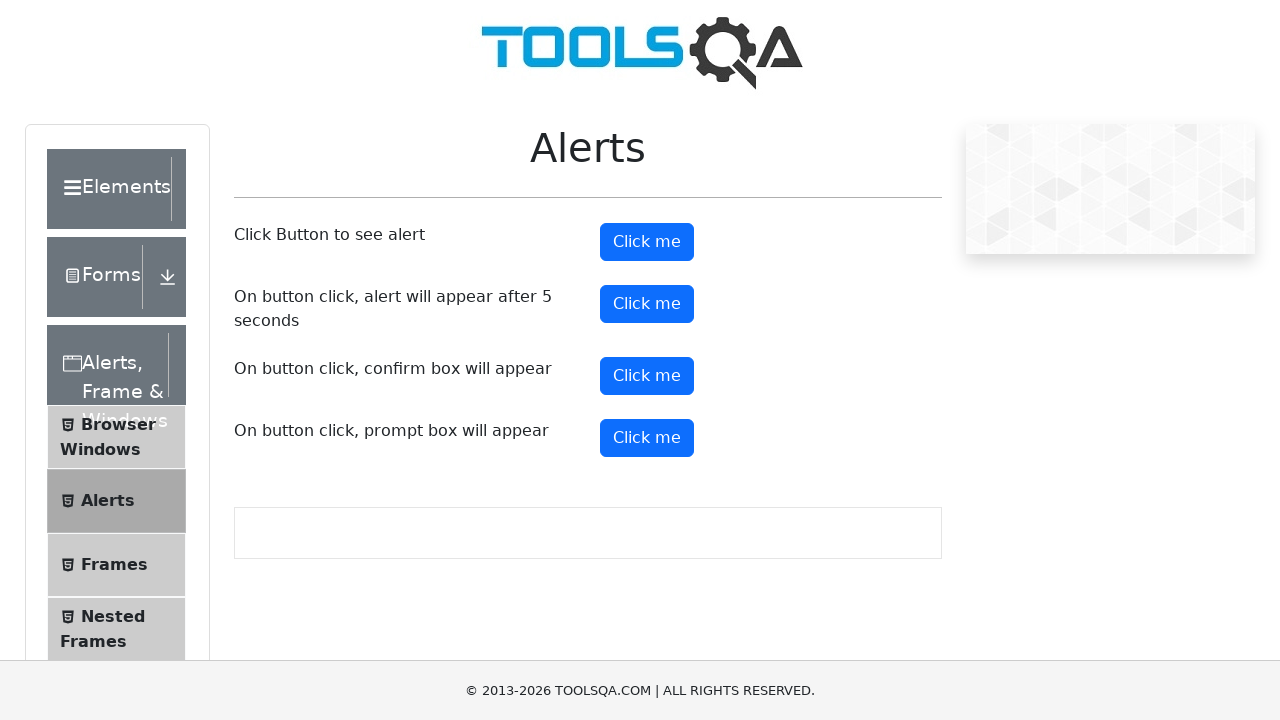

Clicked button to trigger delayed alert popup at (647, 304) on #timerAlertButton
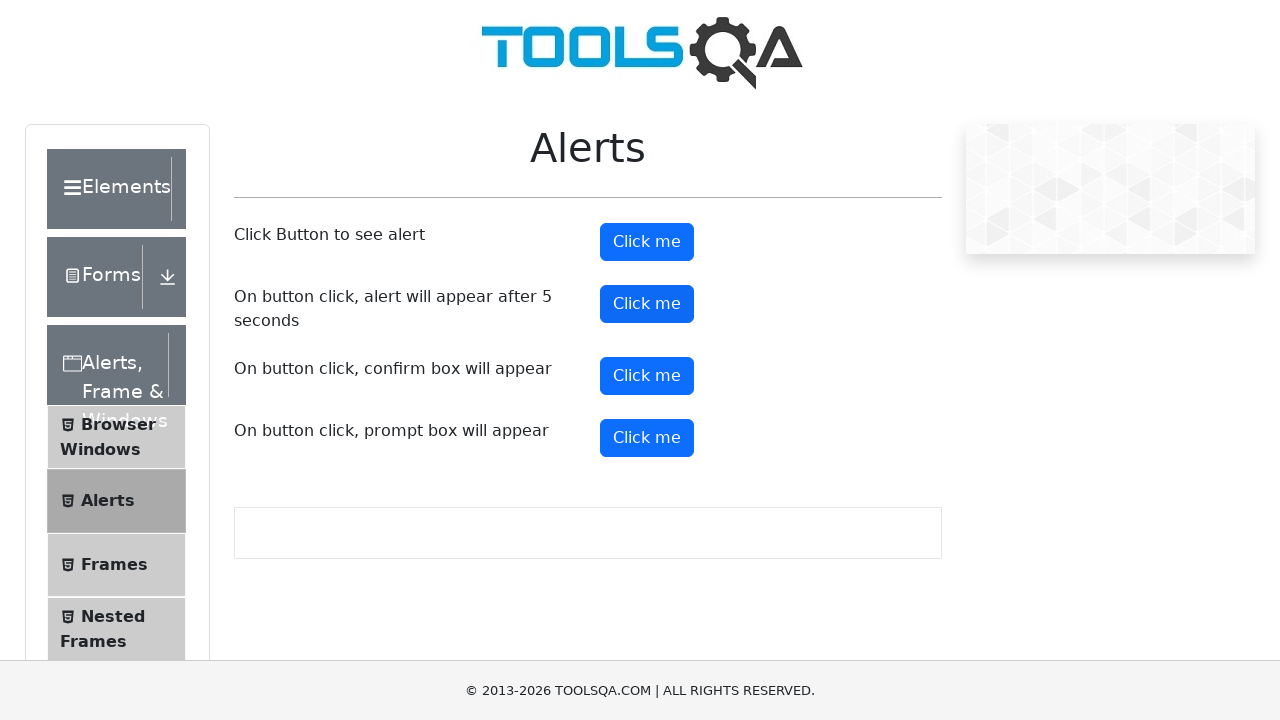

Waited 5 seconds for alert to appear
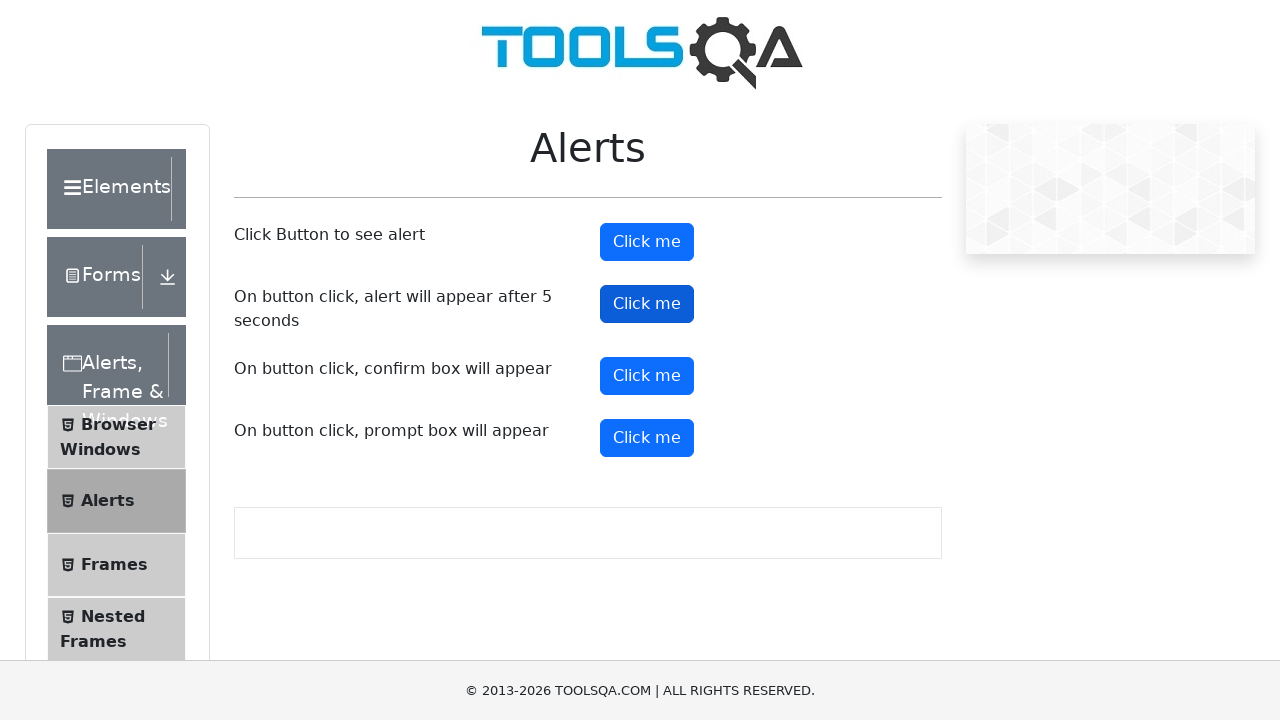

Set up handler to accept alert dialog
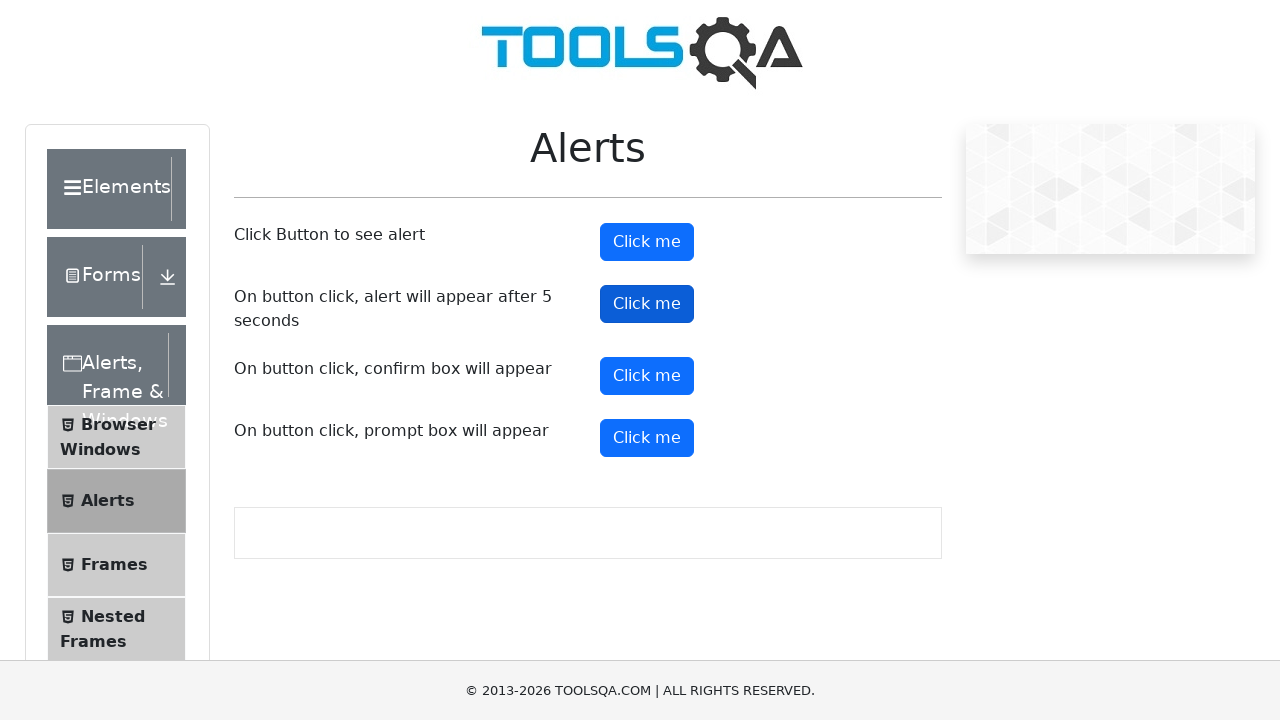

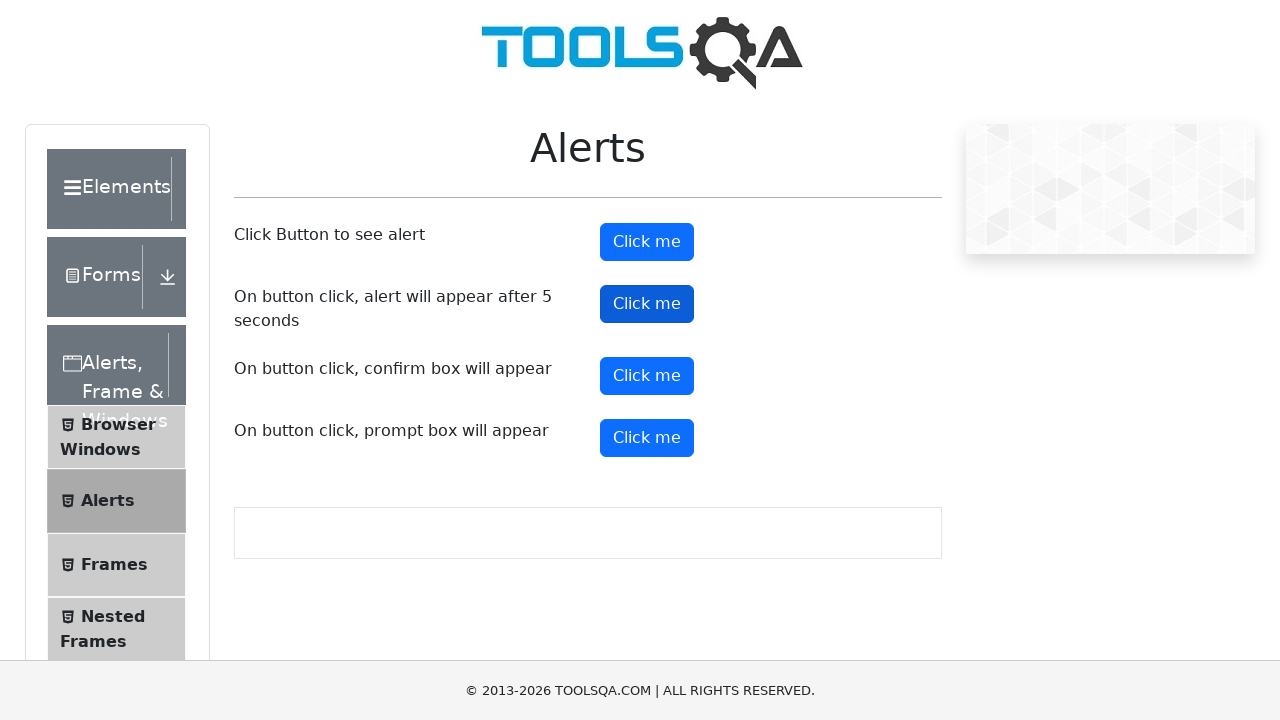